Tests the sorting functionality of the top deals table by clicking on the Price column header to sort in ascending and then descending order

Starting URL: https://rahulshettyacademy.com/seleniumPractise/#/offers

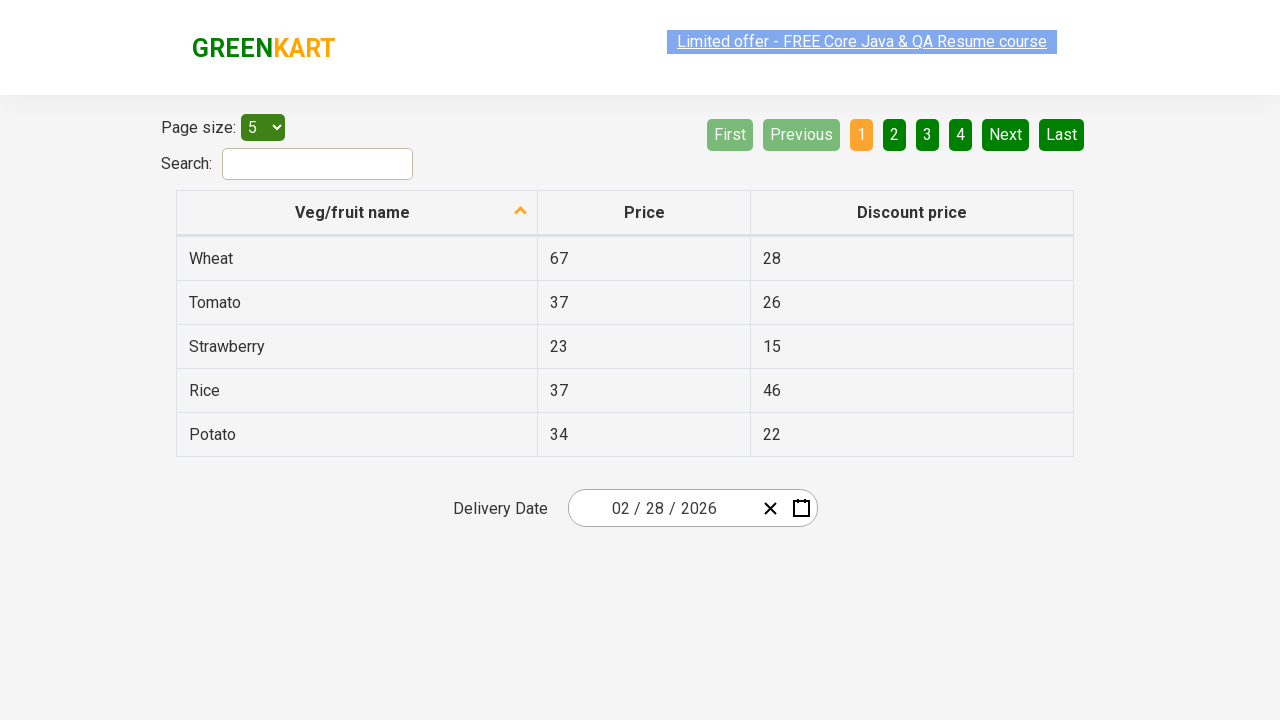

Waited for top deals table to load
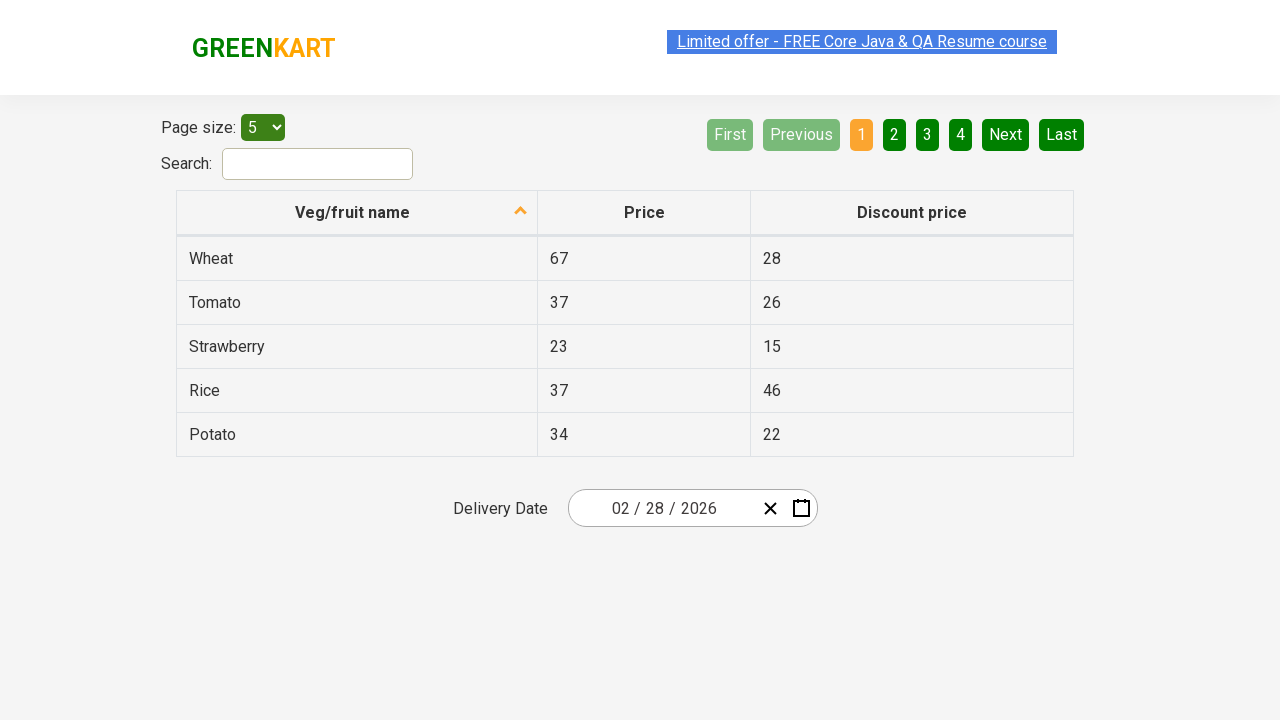

Clicked Price column header to sort ascending at (644, 213) on th:has-text('Price')
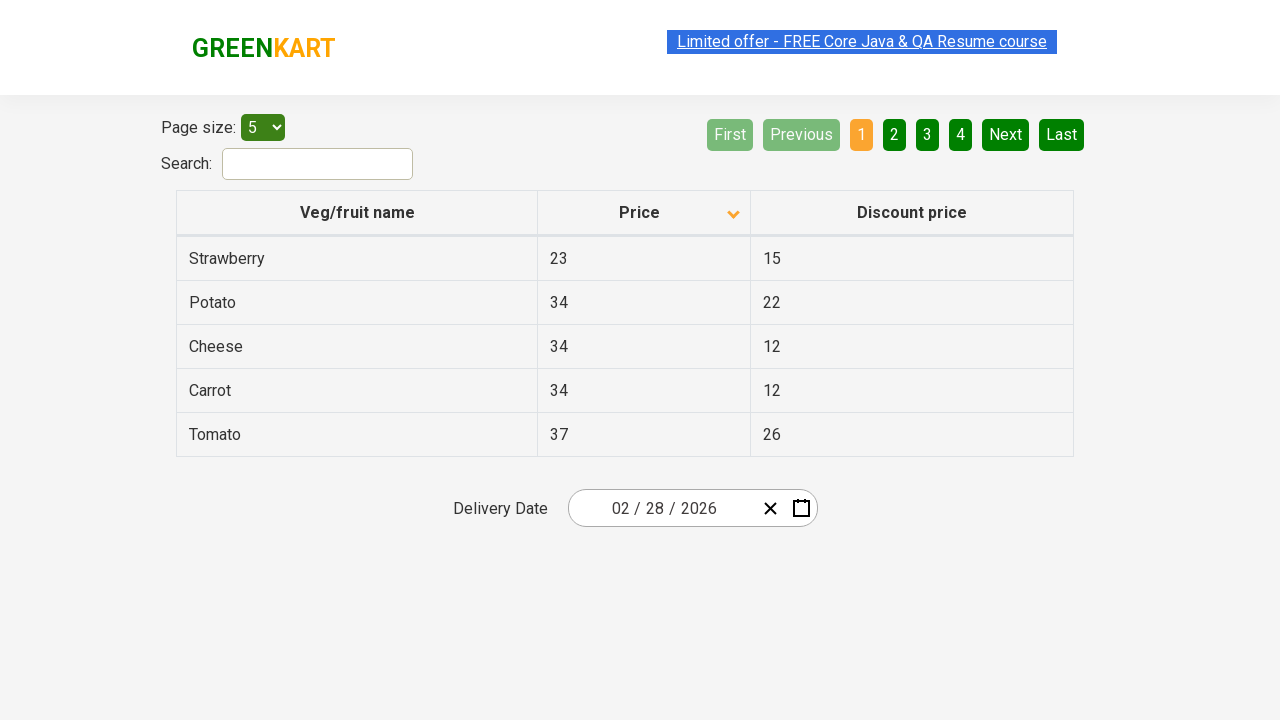

Waited for ascending sort to apply
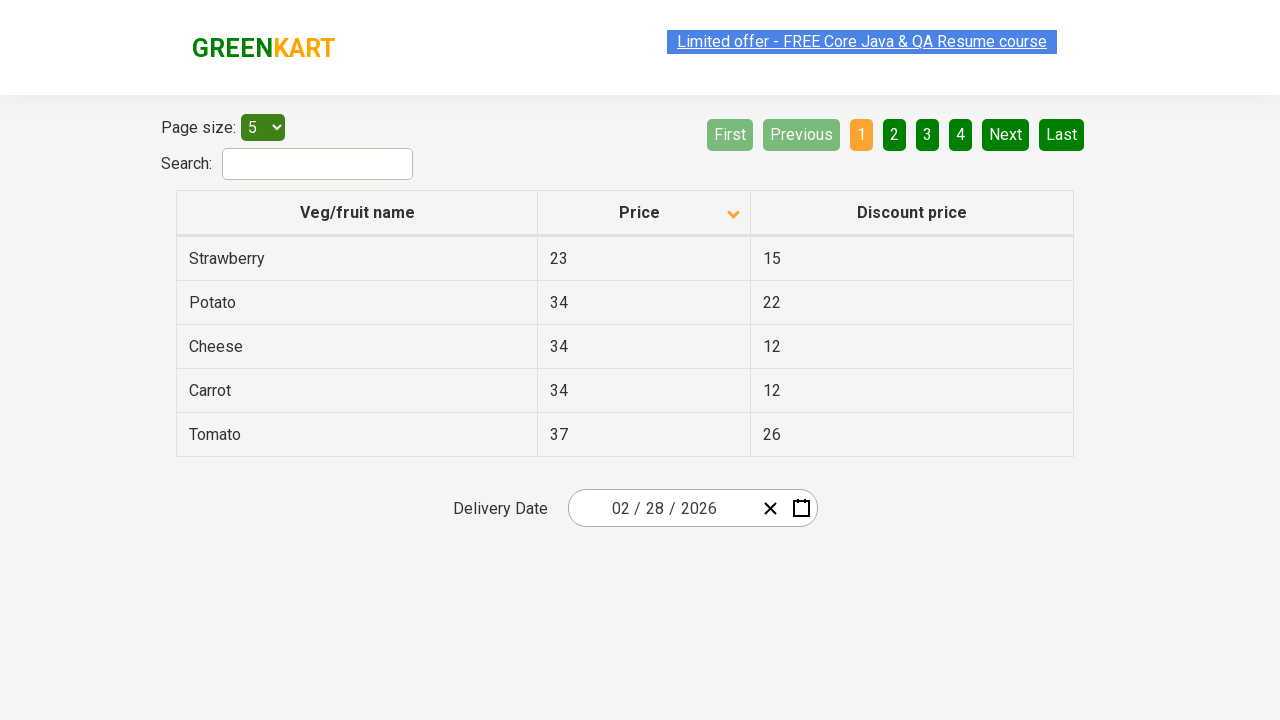

Retrieved first price after ascending sort: 23
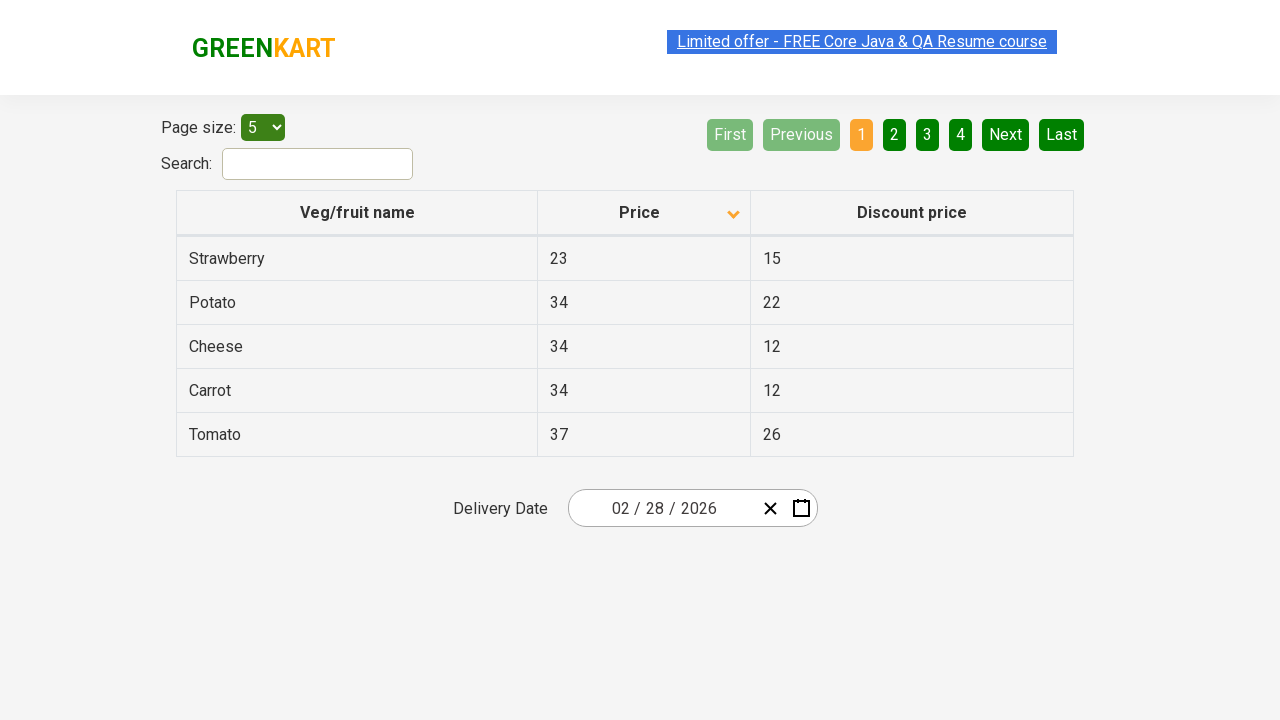

Converted first ascending price to float: 23.0
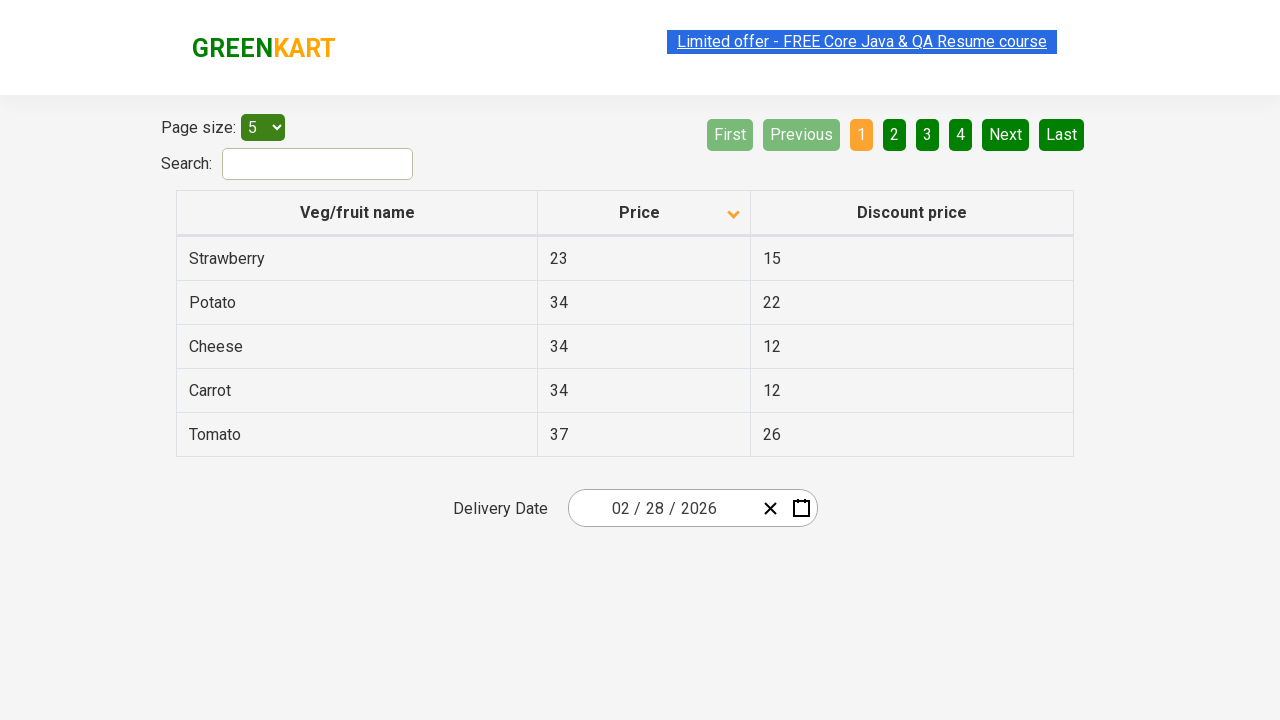

Clicked Price column header to sort descending at (644, 213) on th:has-text('Price')
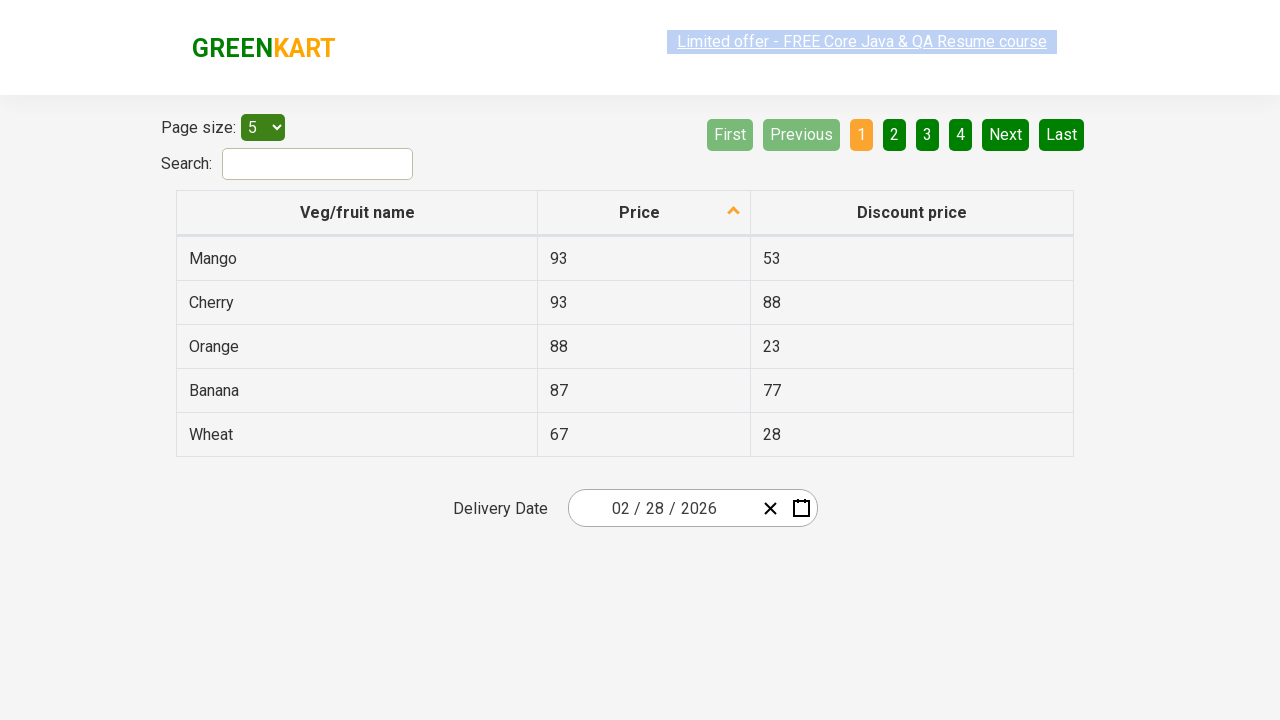

Waited for descending sort to apply
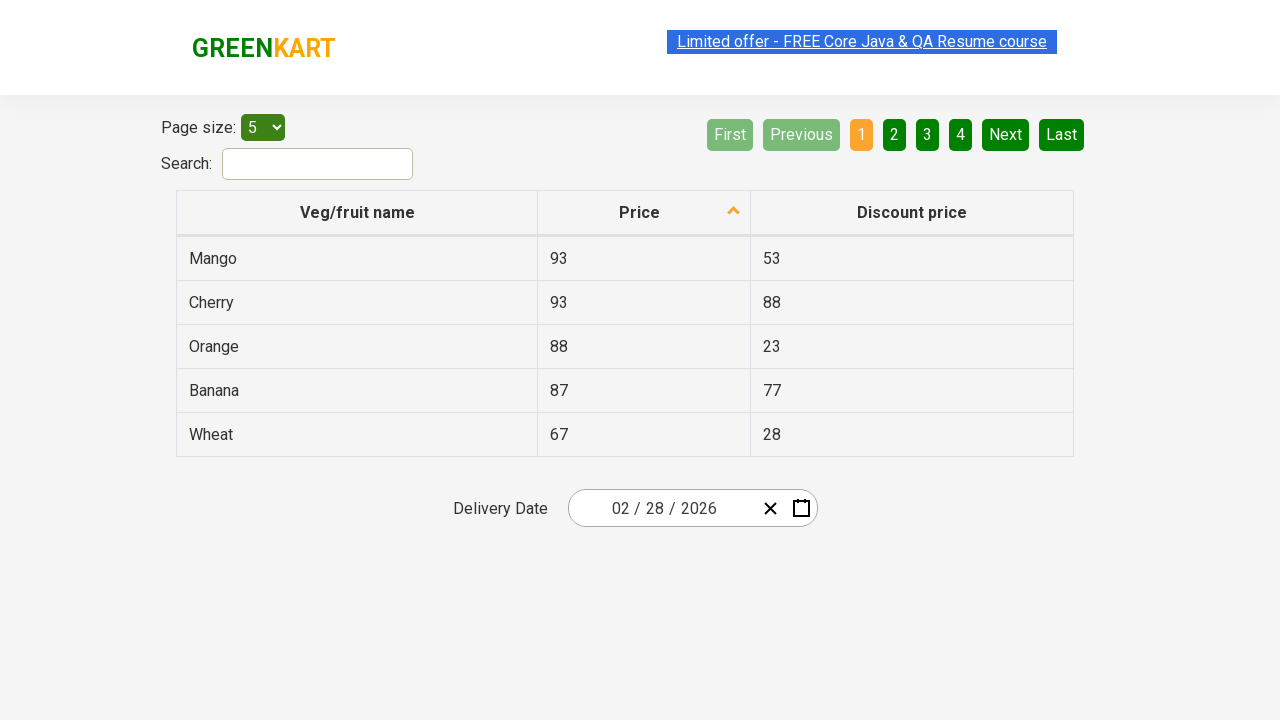

Retrieved first price after descending sort: 93
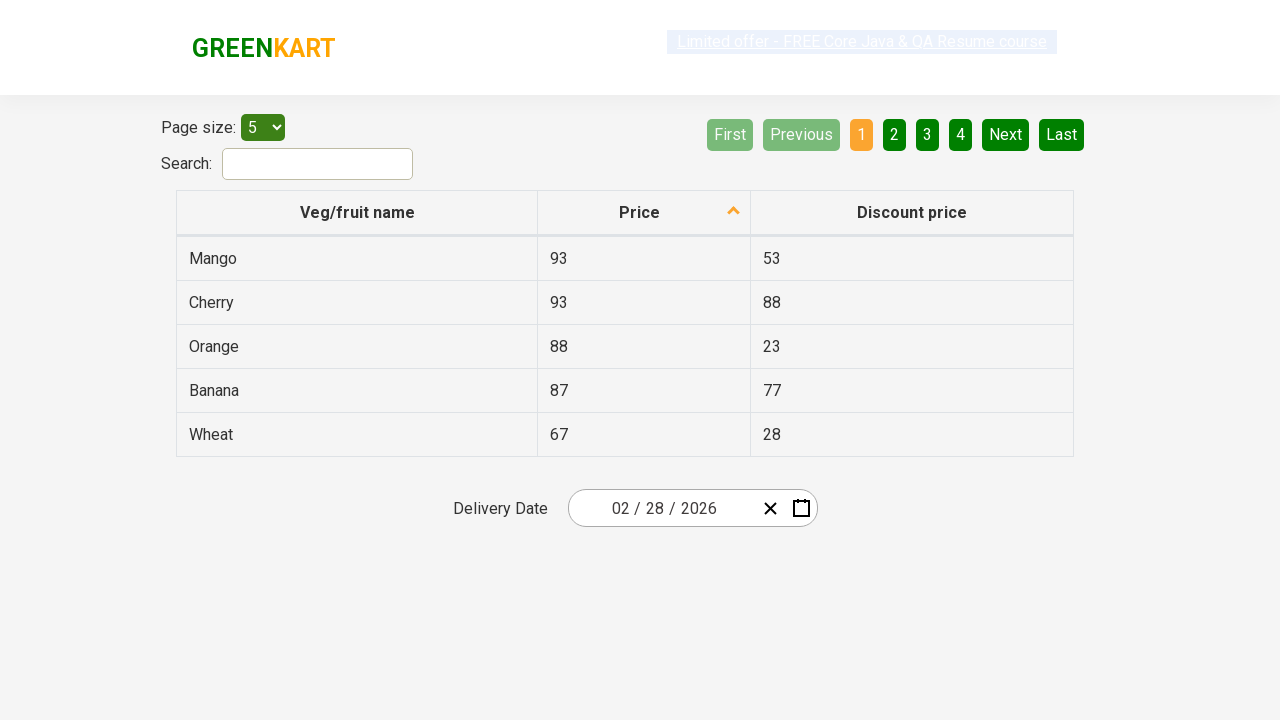

Converted first descending price to float: 93.0
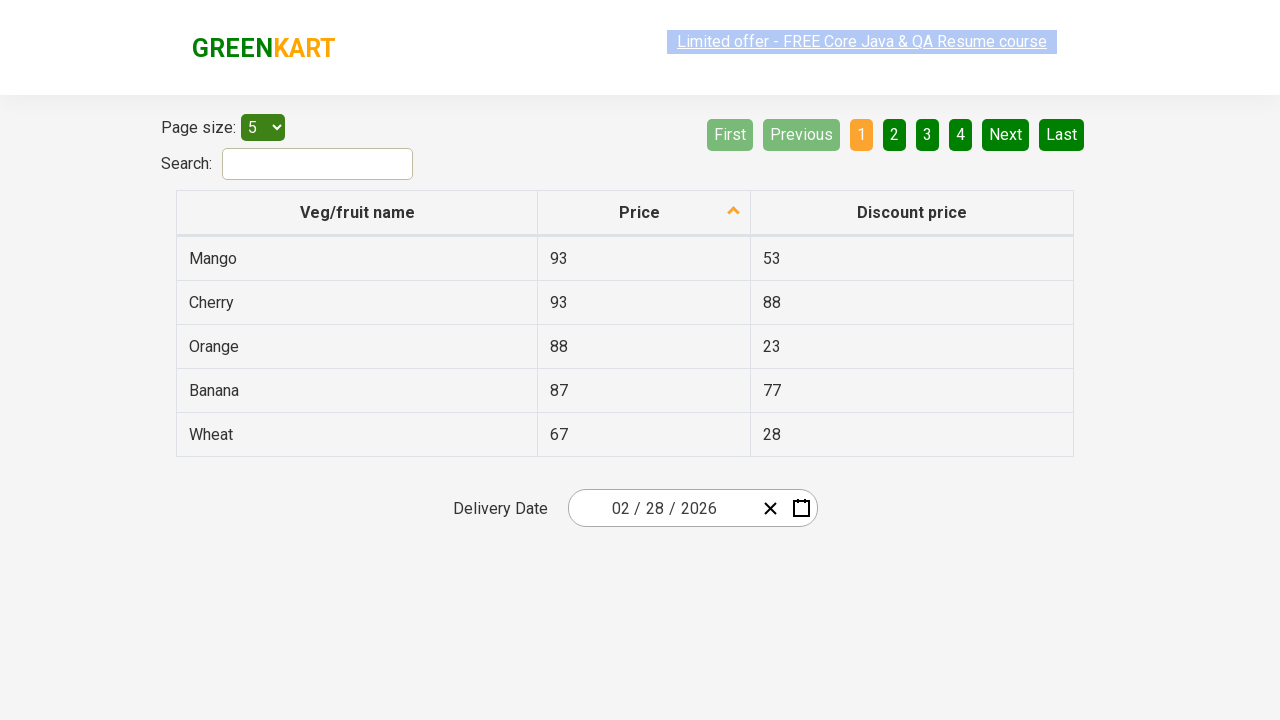

Verified ascending price (23.0) is less than descending price (93.0)
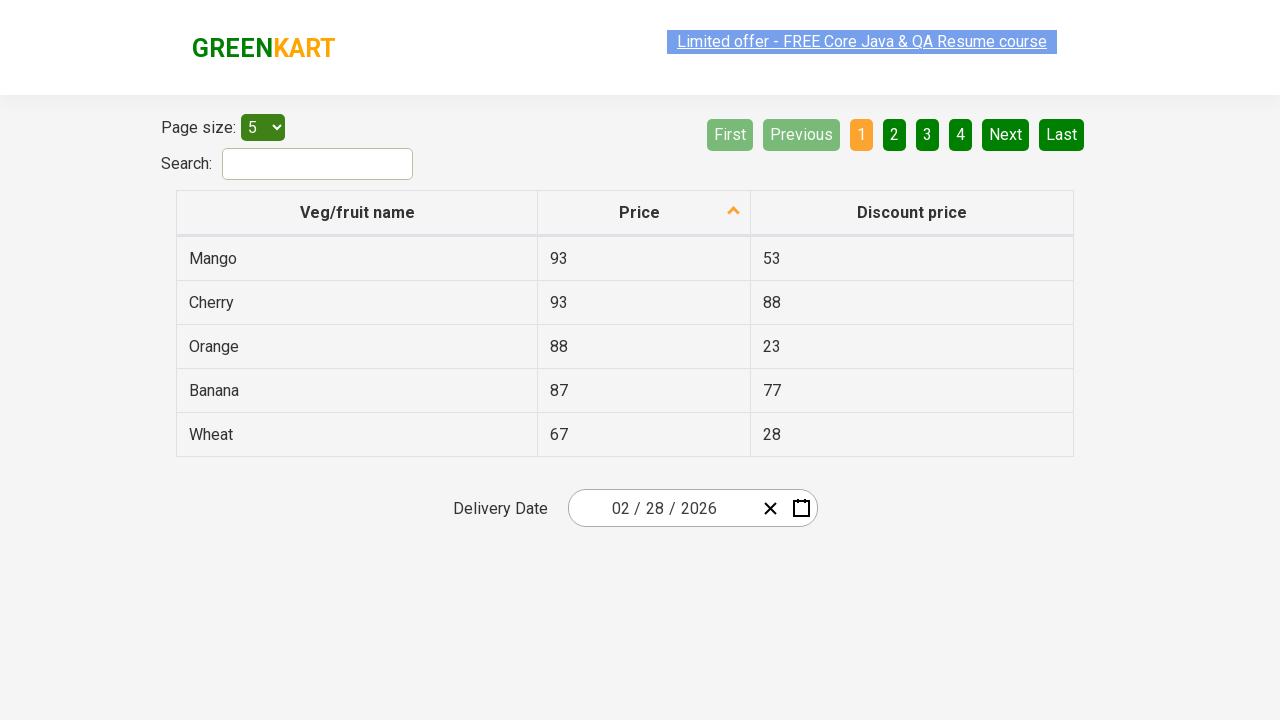

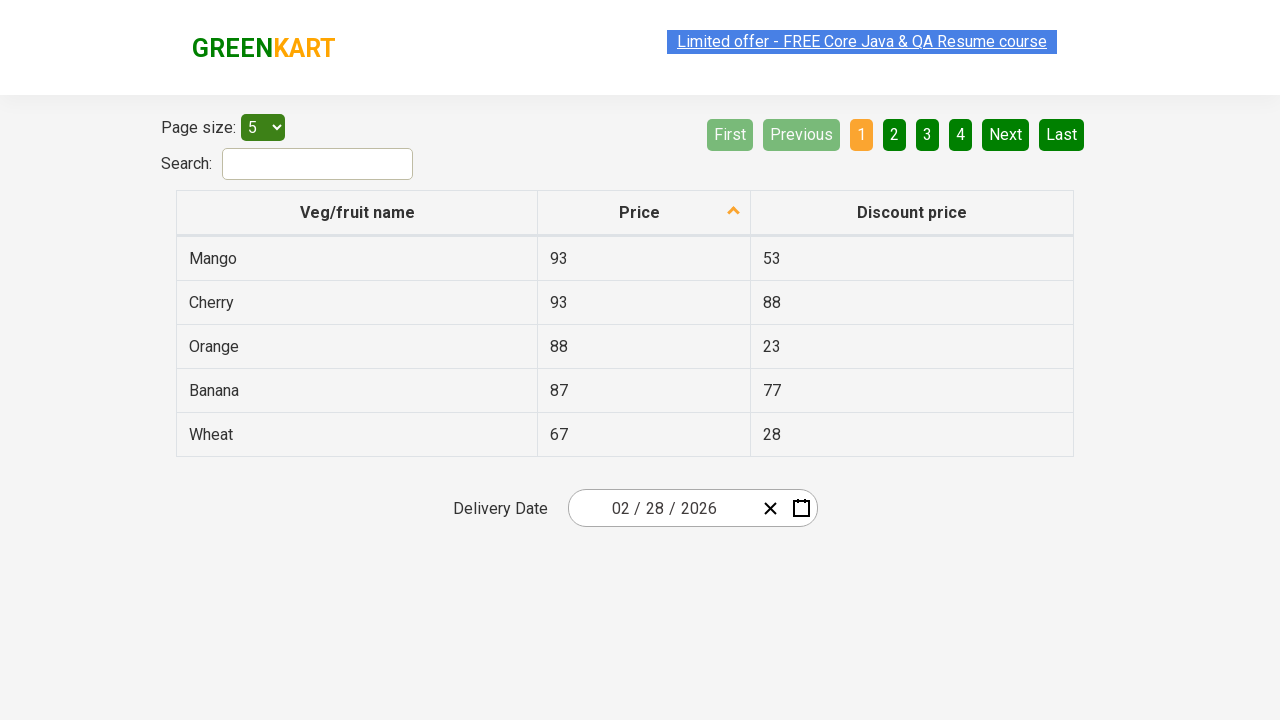